Tests navigation to the registration page by clicking the registration button and verifying that the registration form is displayed.

Starting URL: https://qa.koel.app/

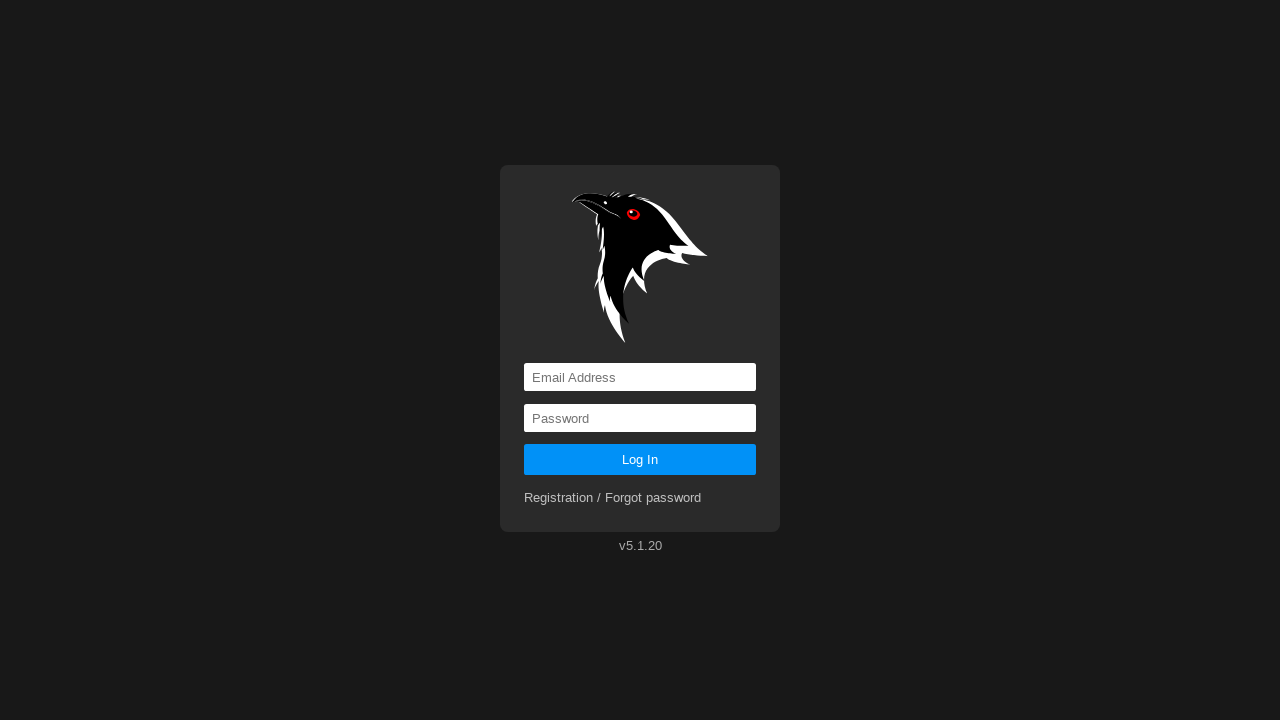

Navigated to https://qa.koel.app/
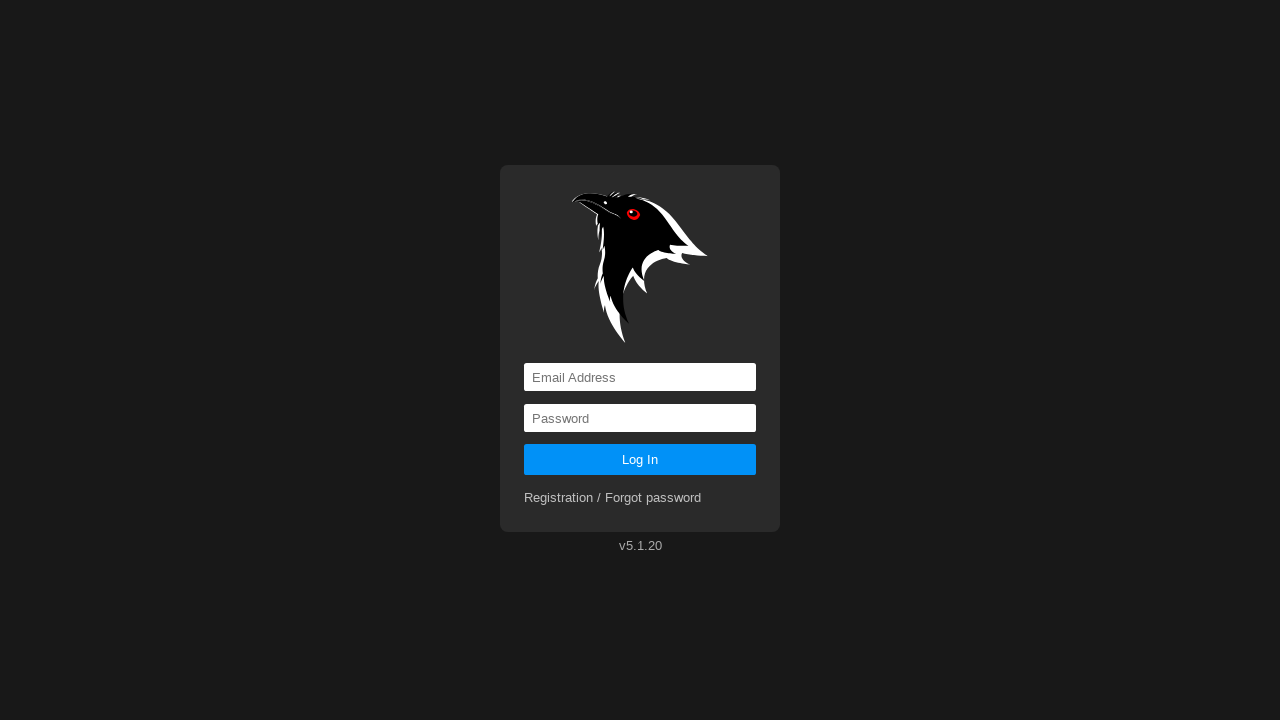

Clicked the registration button at (613, 498) on div > a[href='registration']
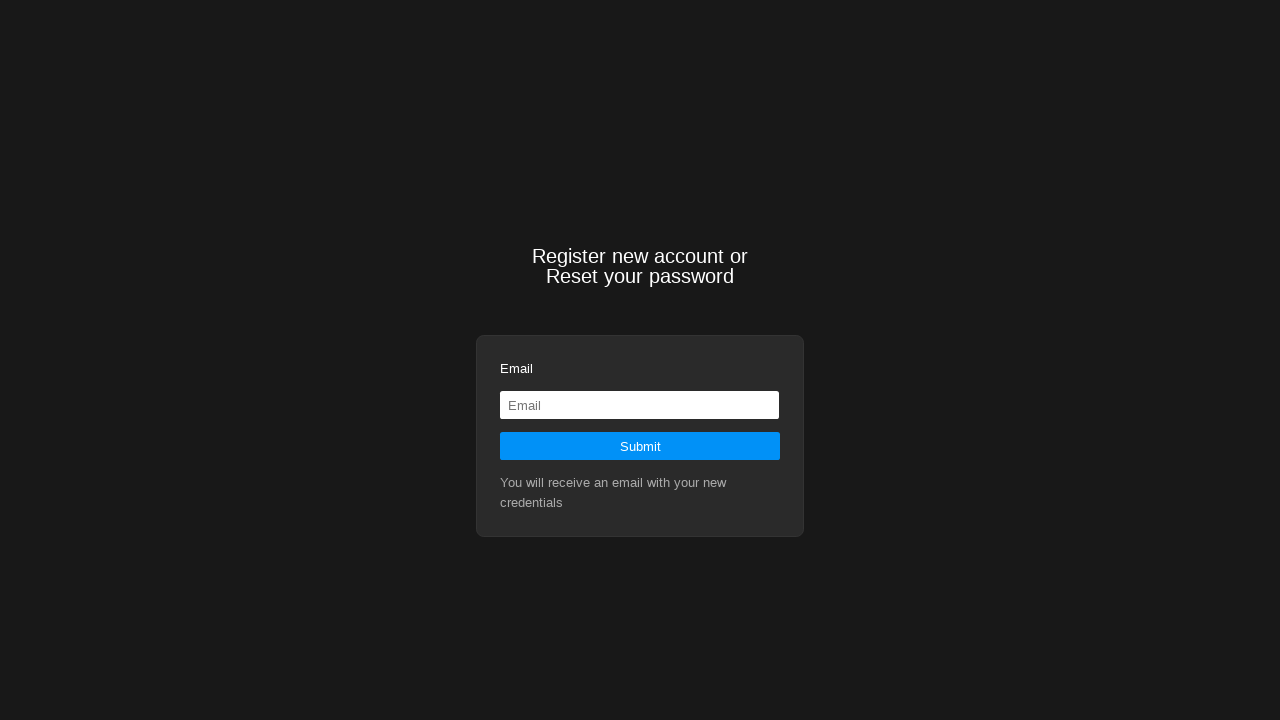

Registration form loaded
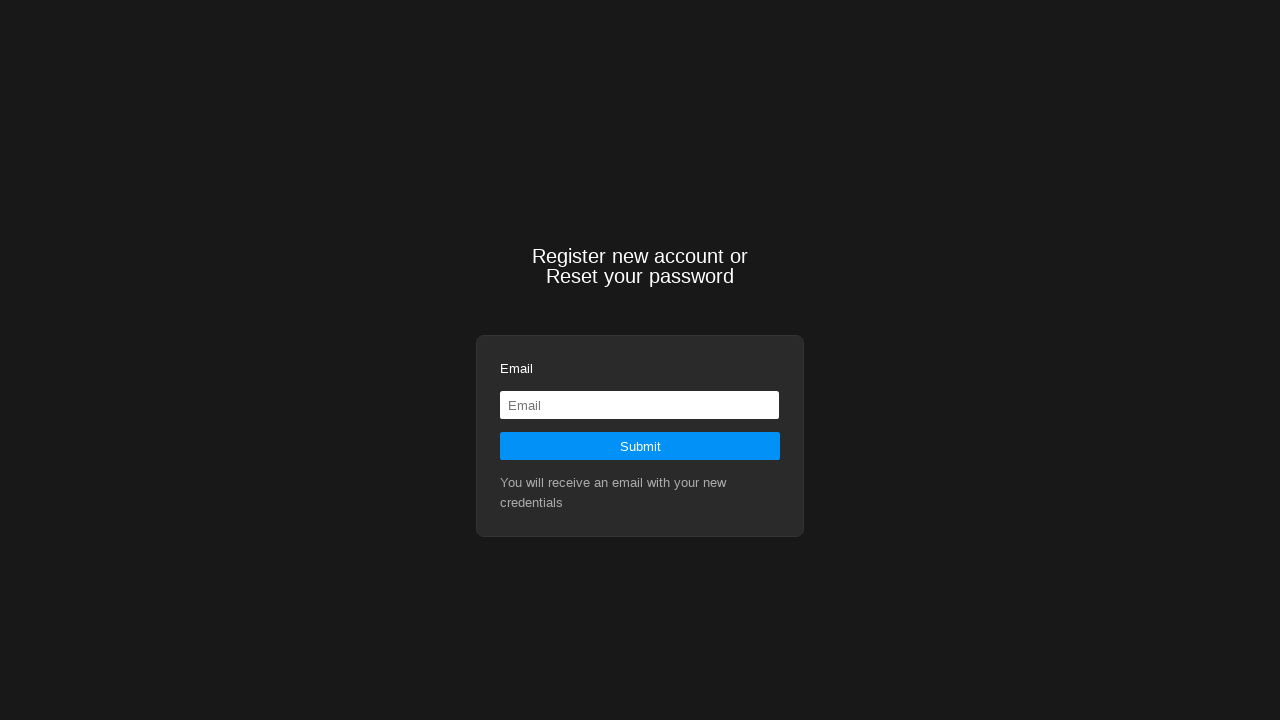

Verified that registration form is visible
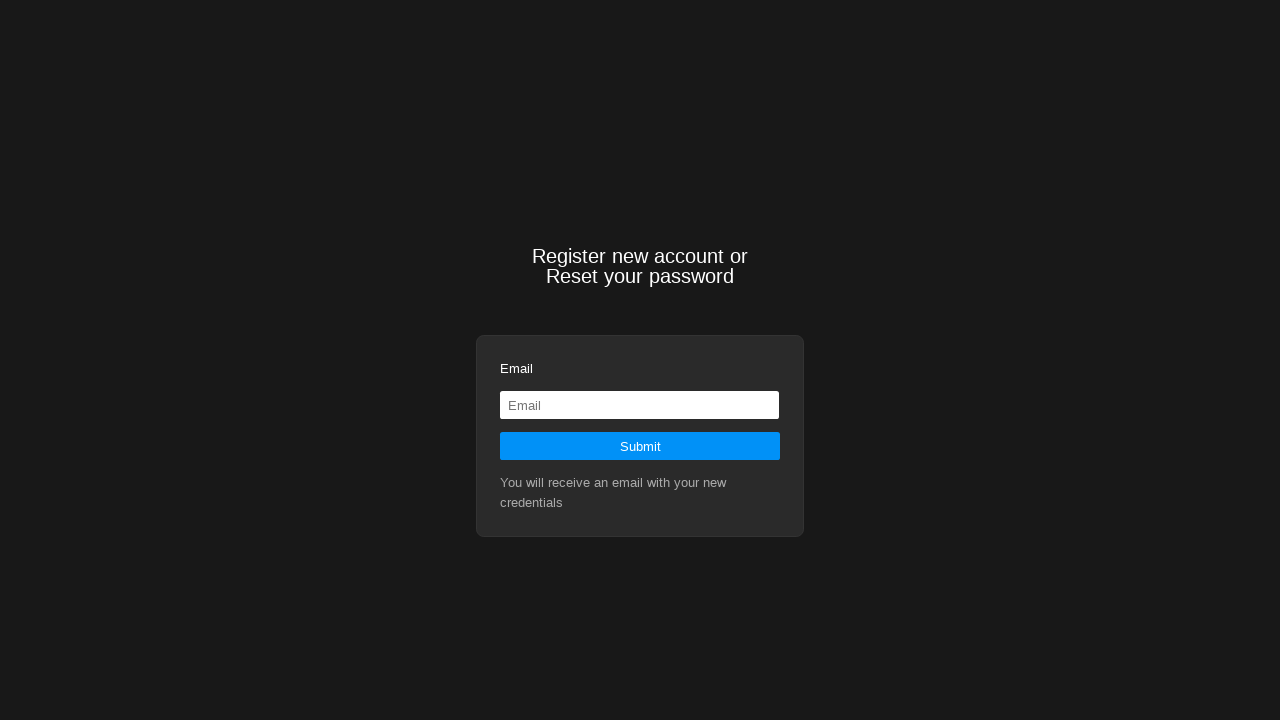

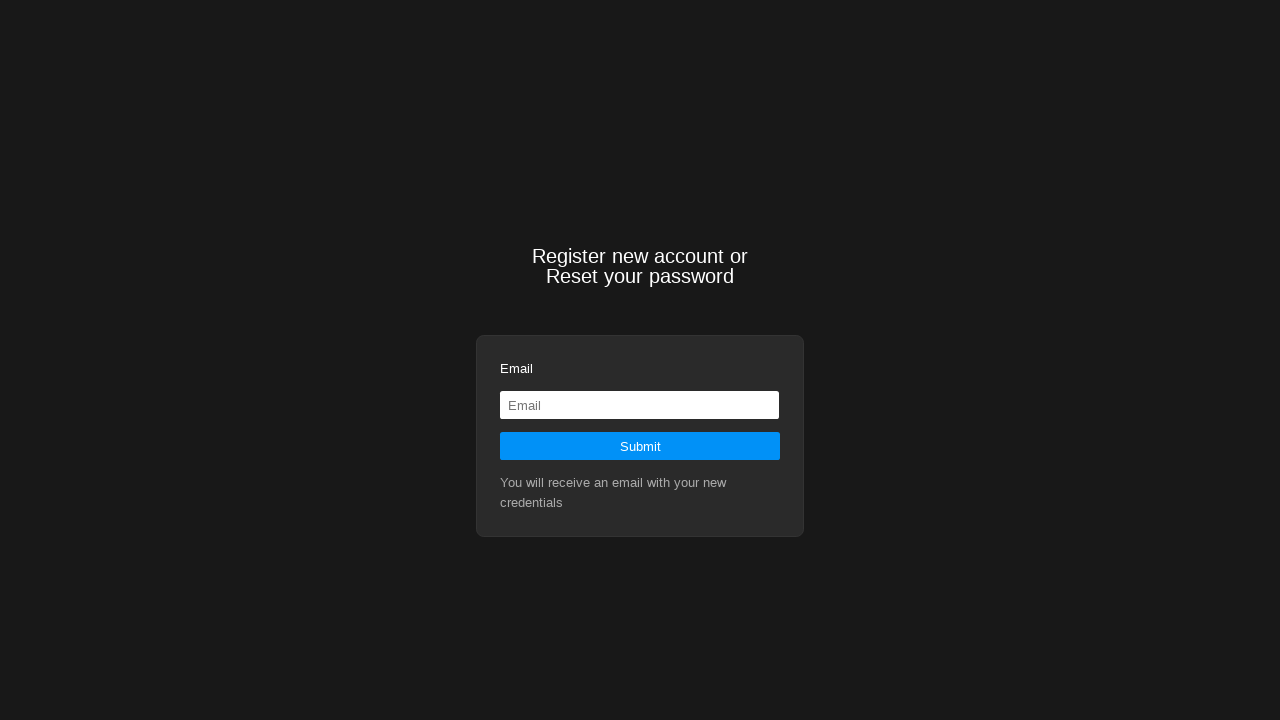